Visits a Hotel Hideaway asset page (African elephant onesie hood) and verifies it loads successfully.

Starting URL: https://real.sovereignnature.com/assets/did:asset:deep:hotel-hideaway.asset:african-elephant-onesie-hood

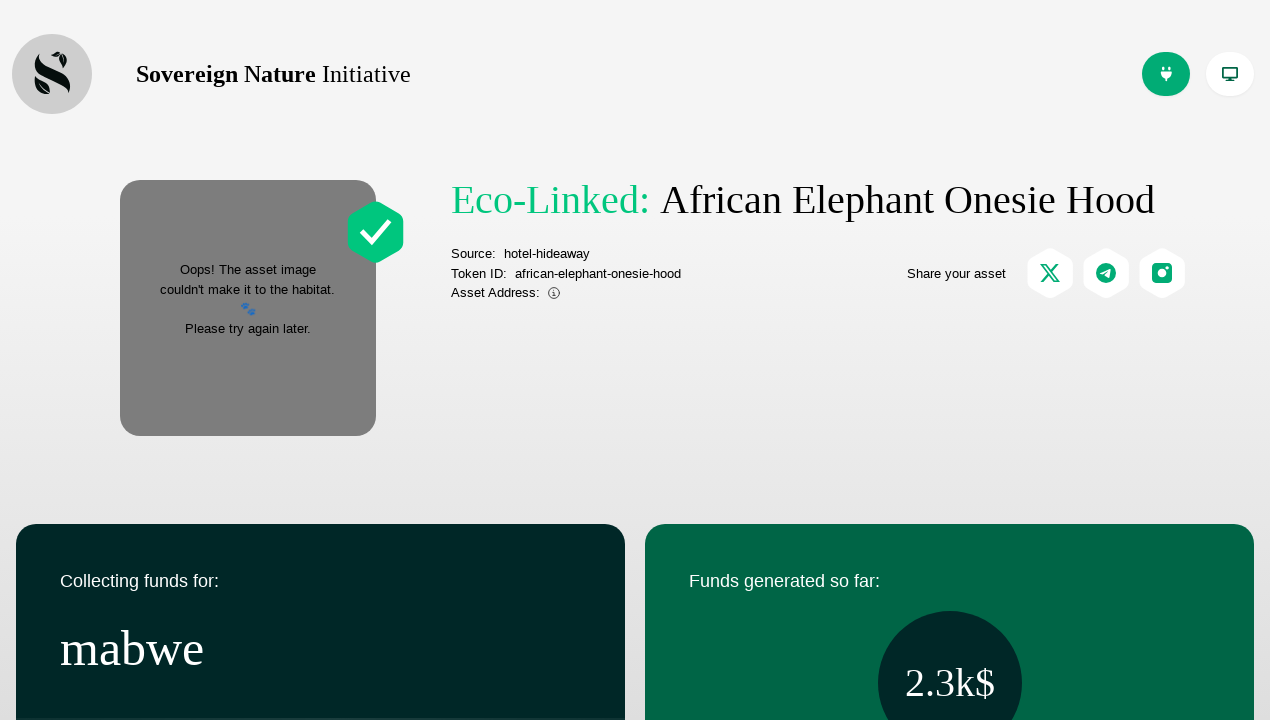

Waited for page load state to complete
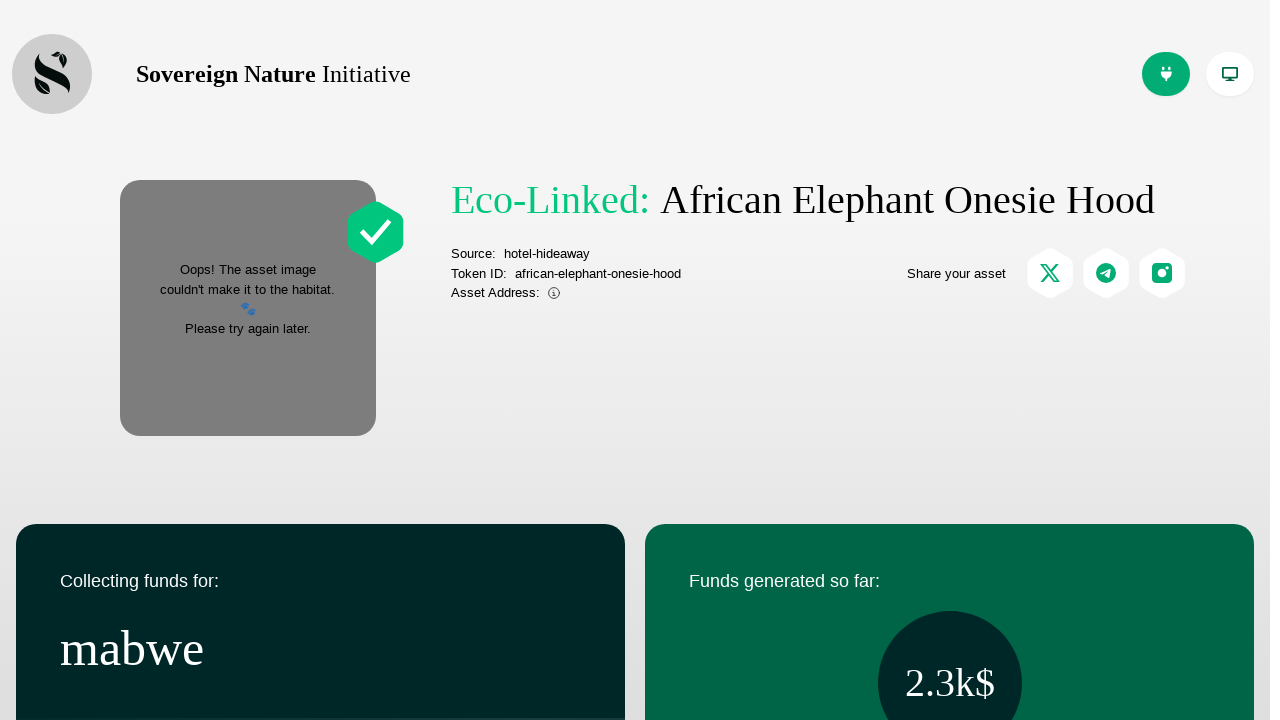

Verified Hotel Hideaway asset page (African elephant onesie hood) loaded successfully
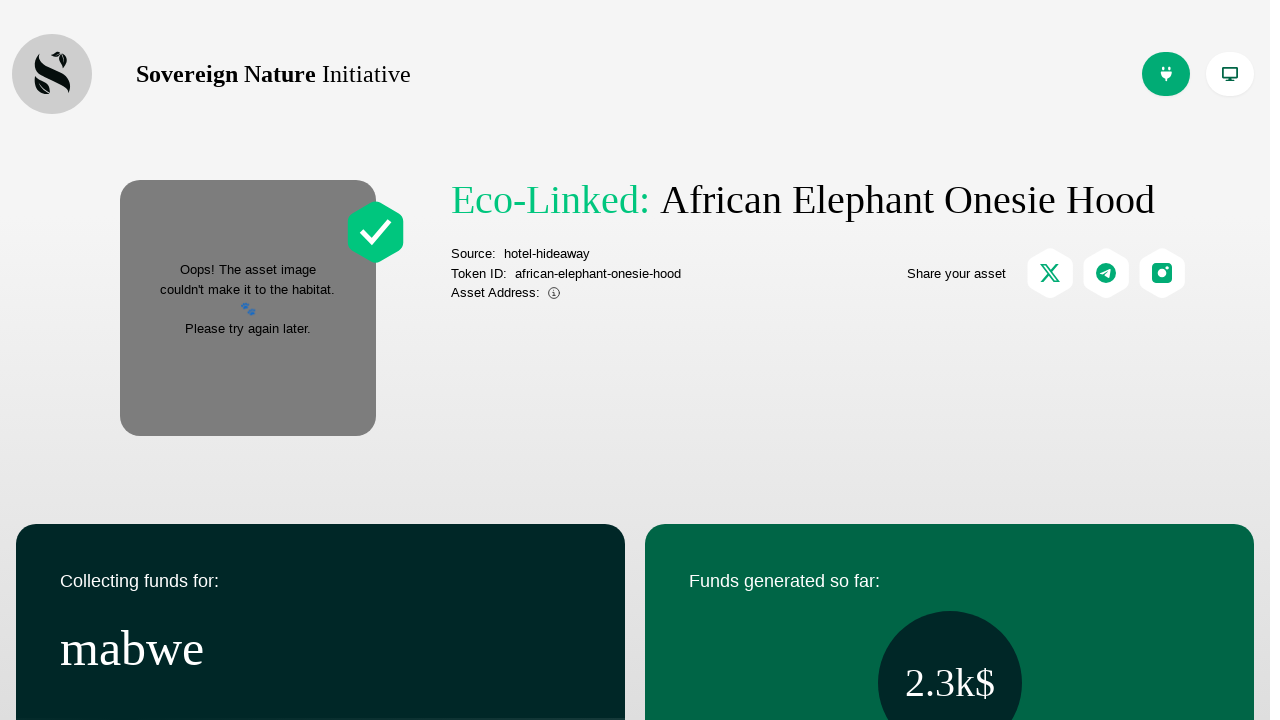

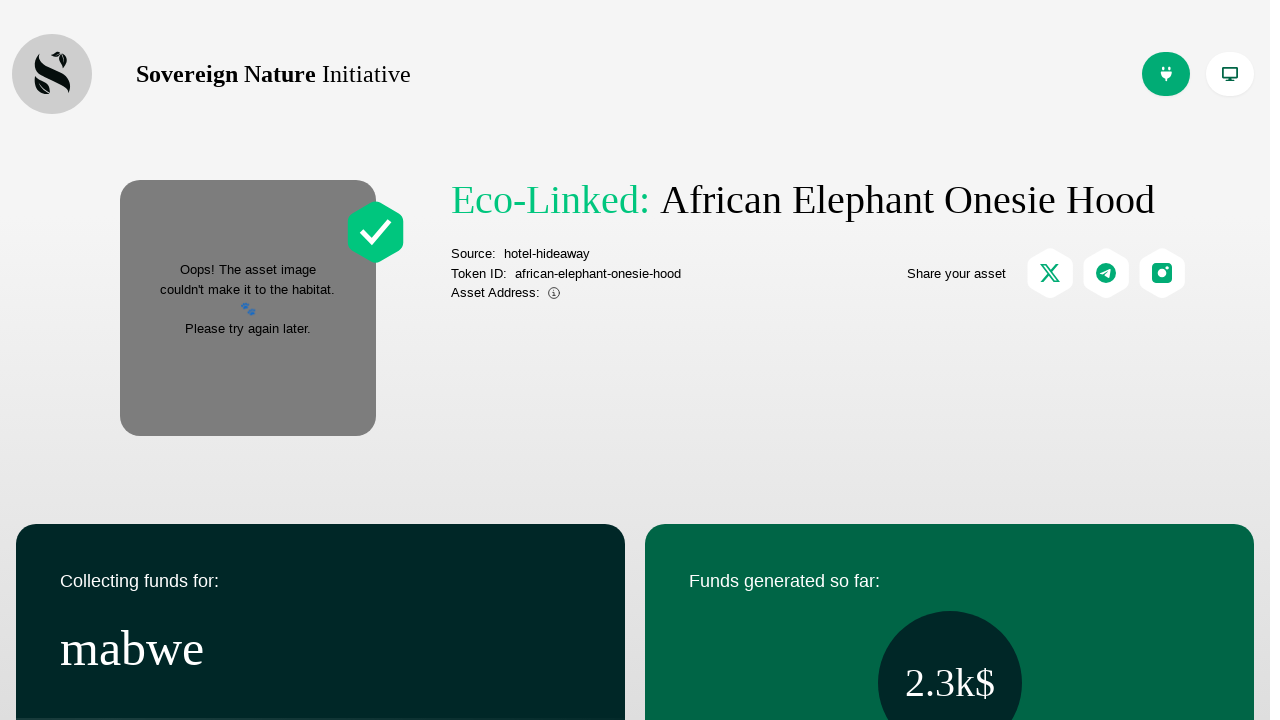